Tests various mouse click interactions including single click, double click, and hover on buttons

Starting URL: https://demoqa.com/buttons

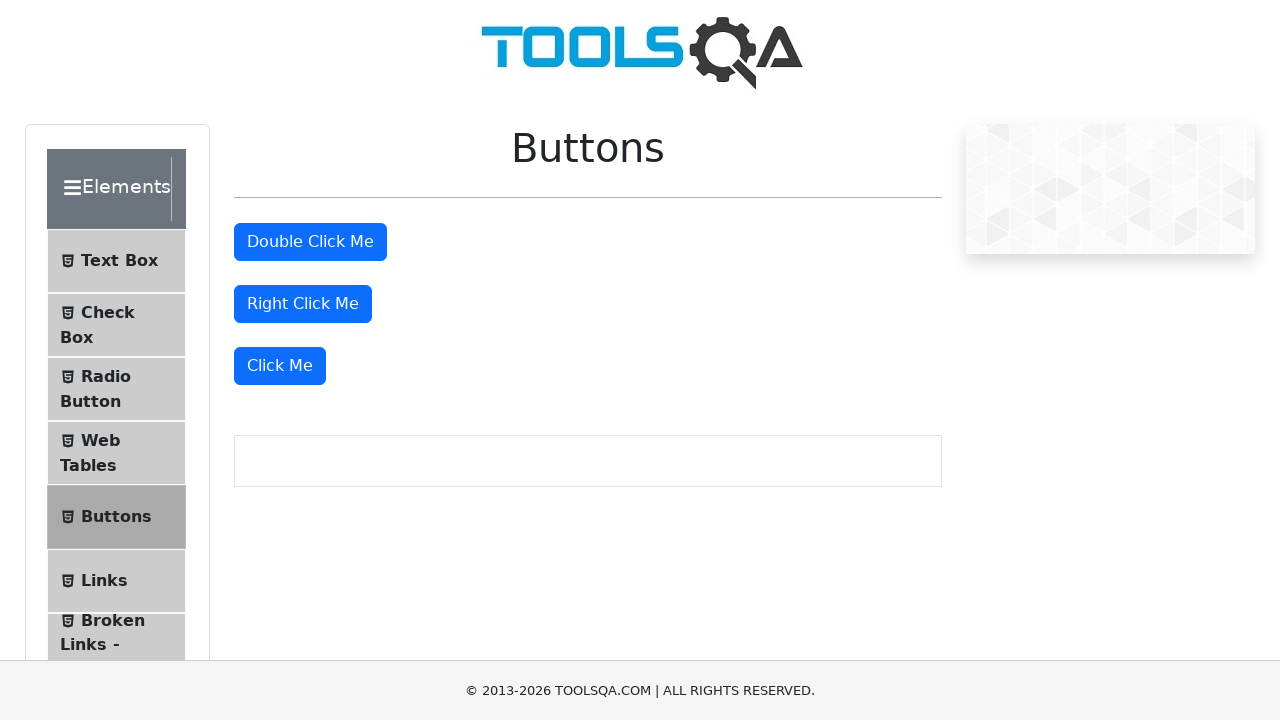

Clicked the 'Click Me' button (third instance) at (280, 366) on internal:text="Click Me"i >> nth=2
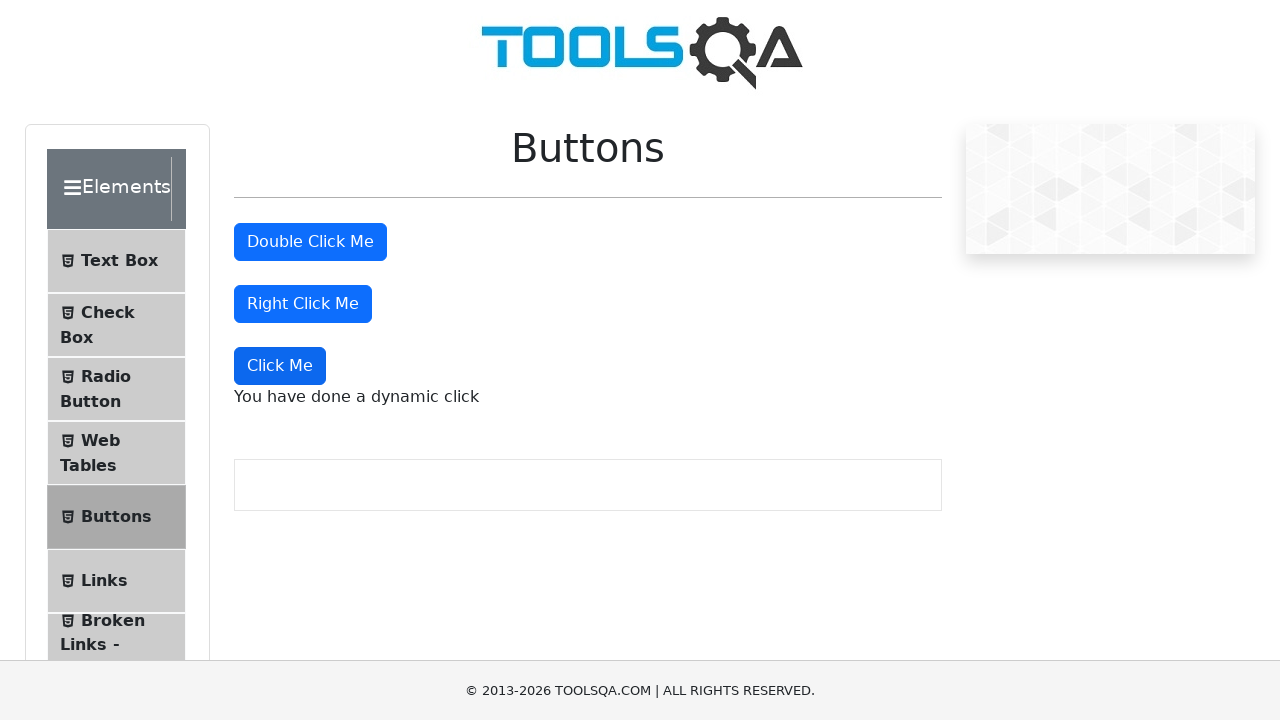

Double-clicked the 'Double Click Me' button at (310, 242) on internal:text="Double Click Me"i
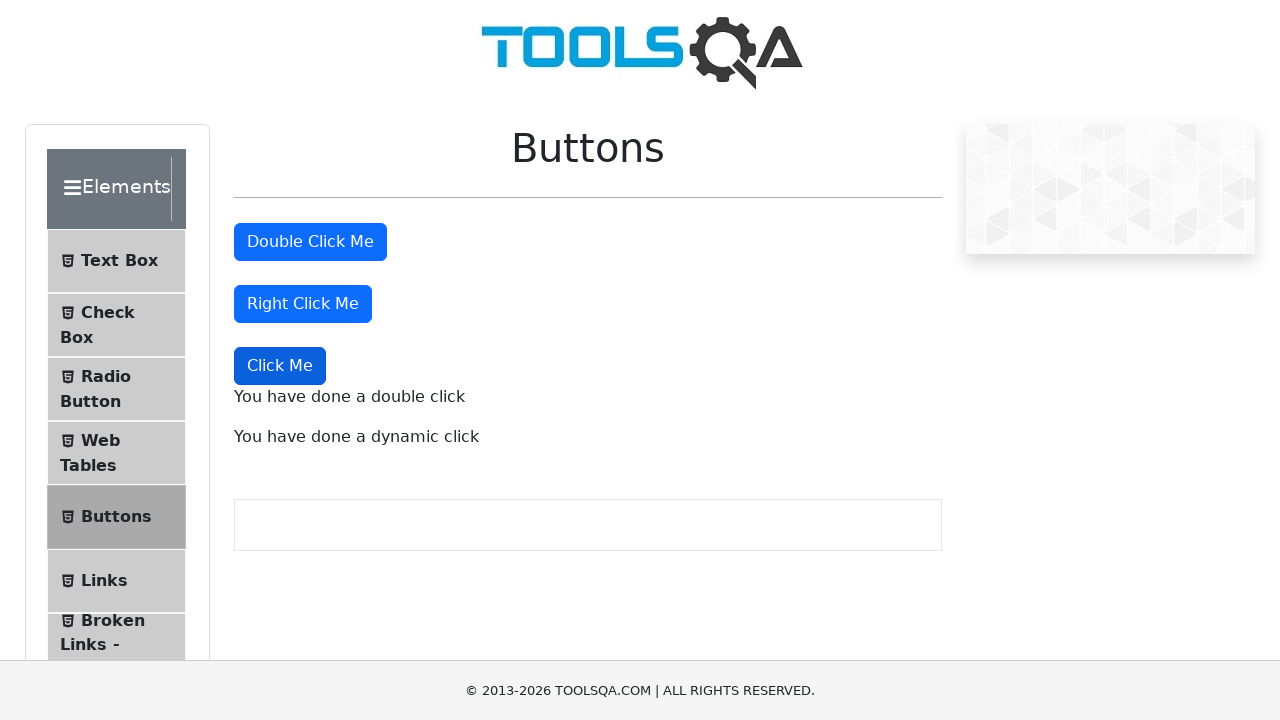

Hovered over the 'Right Click Me' button at (303, 304) on internal:text="Right Click Me"i
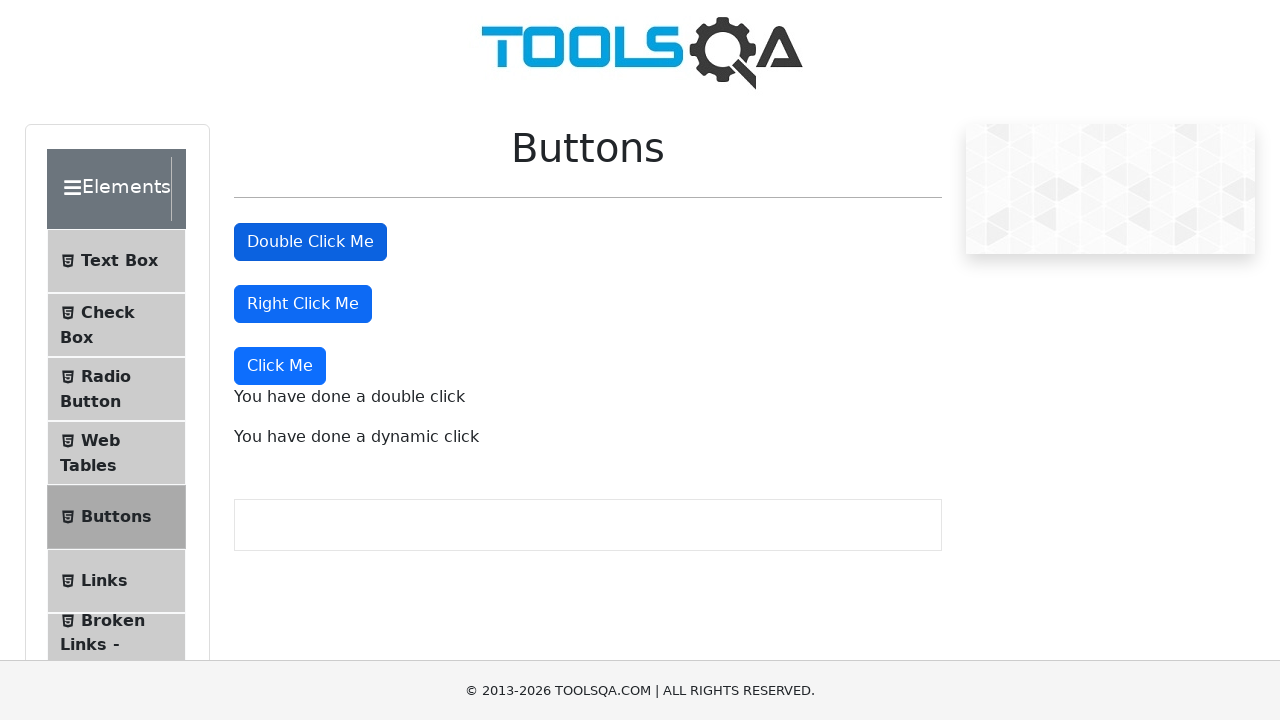

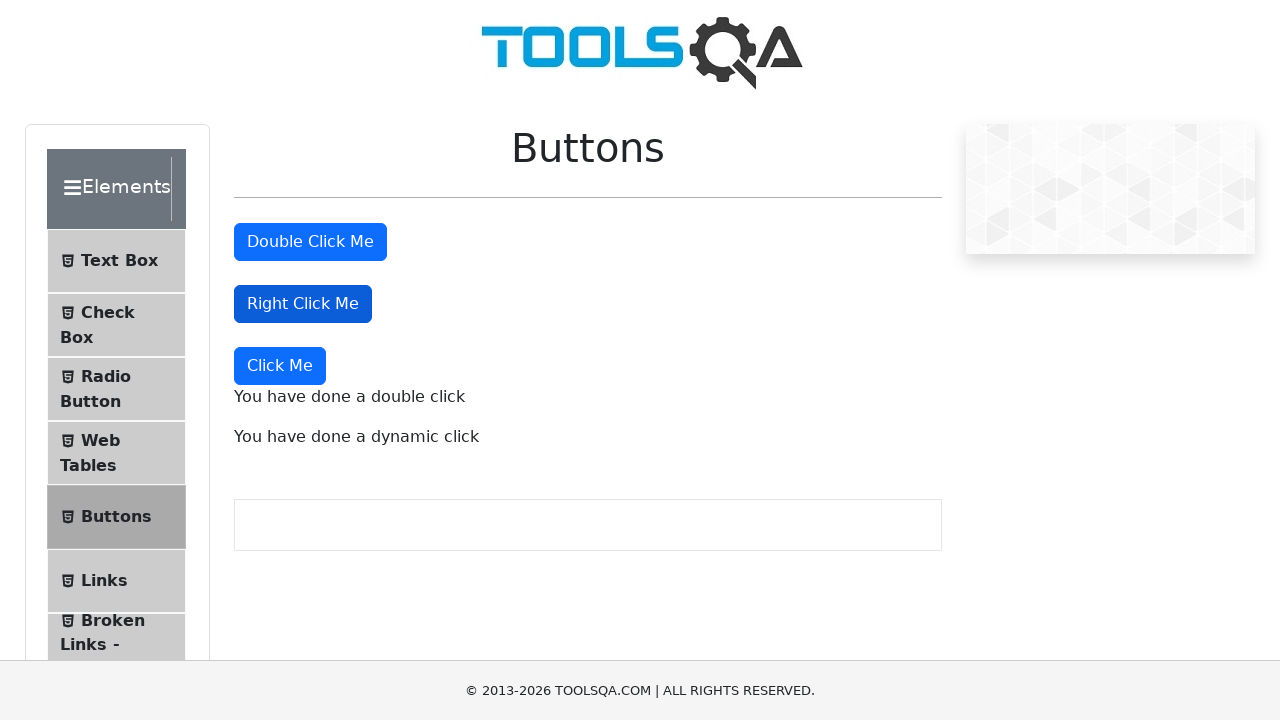